Tests navigation to a course content page, clicks on a section heading to expand it, and right-clicks on a resume link. The original script used Robot class to interact with native context menu which cannot be directly translated to Playwright.

Starting URL: http://greenstech.in/selenium-course-content.html

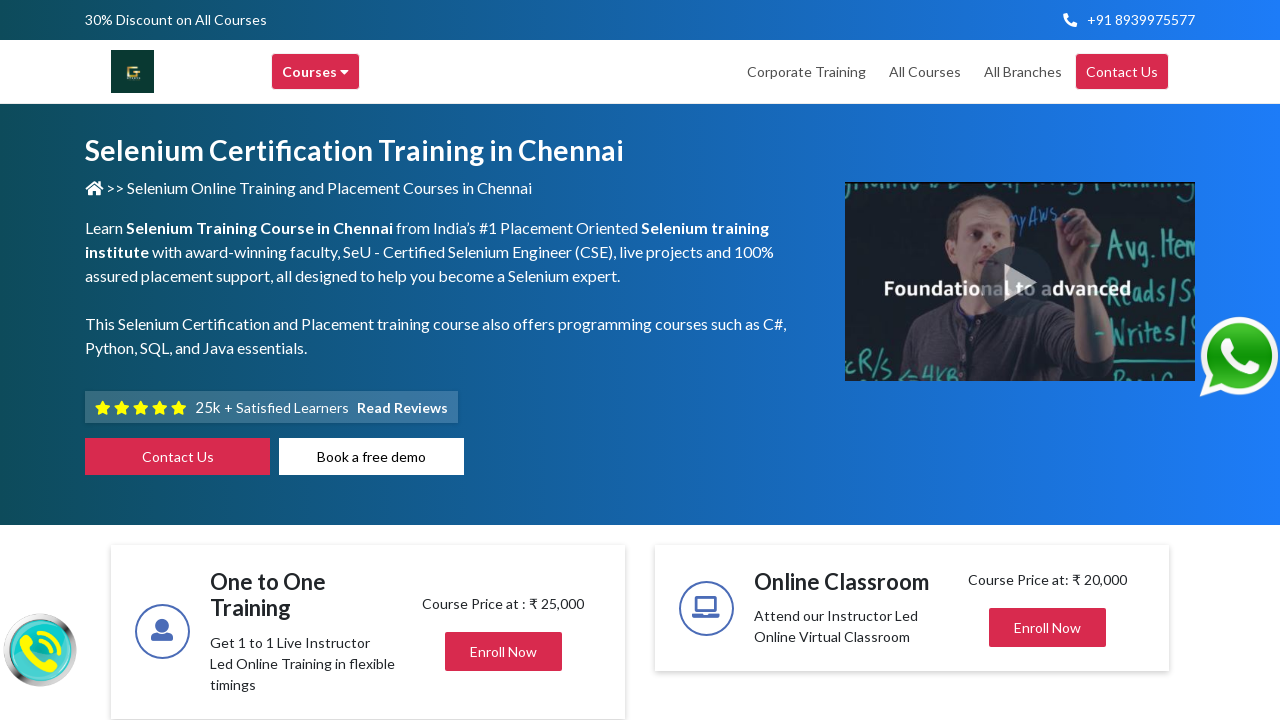

Clicked on Model heading to expand section at (1048, 360) on #heading201
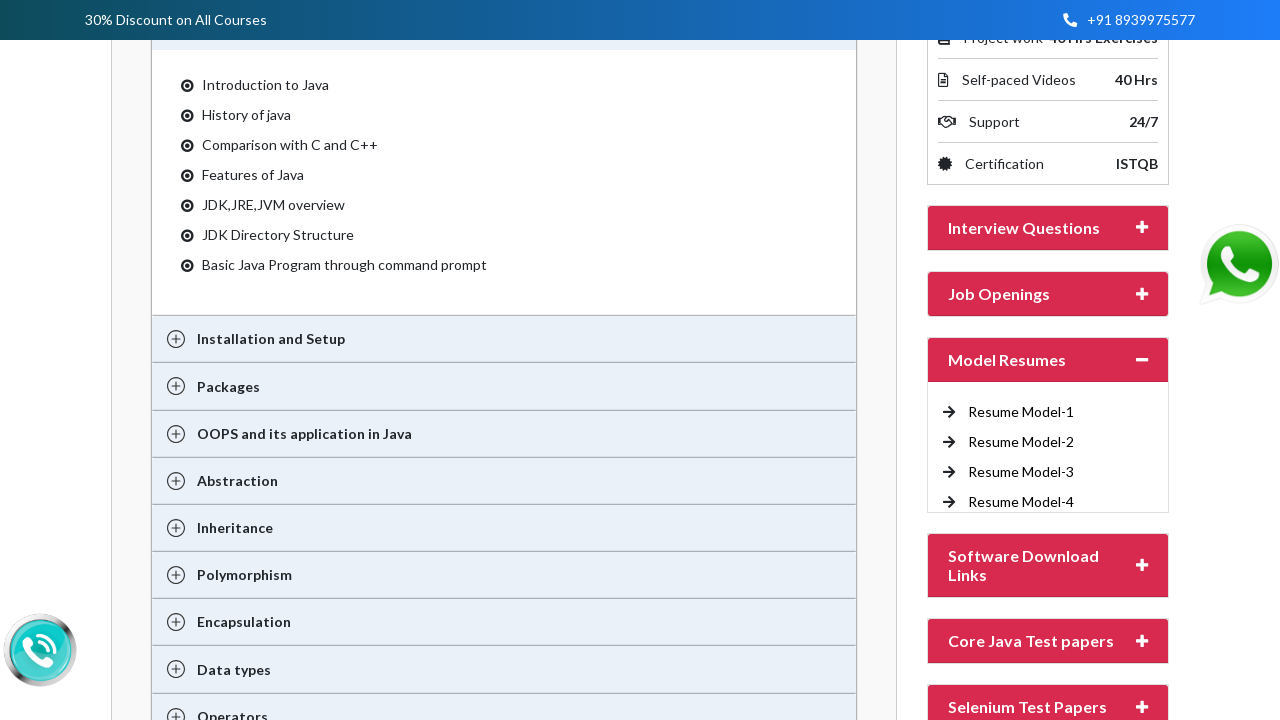

Waited 2000ms for content to be visible
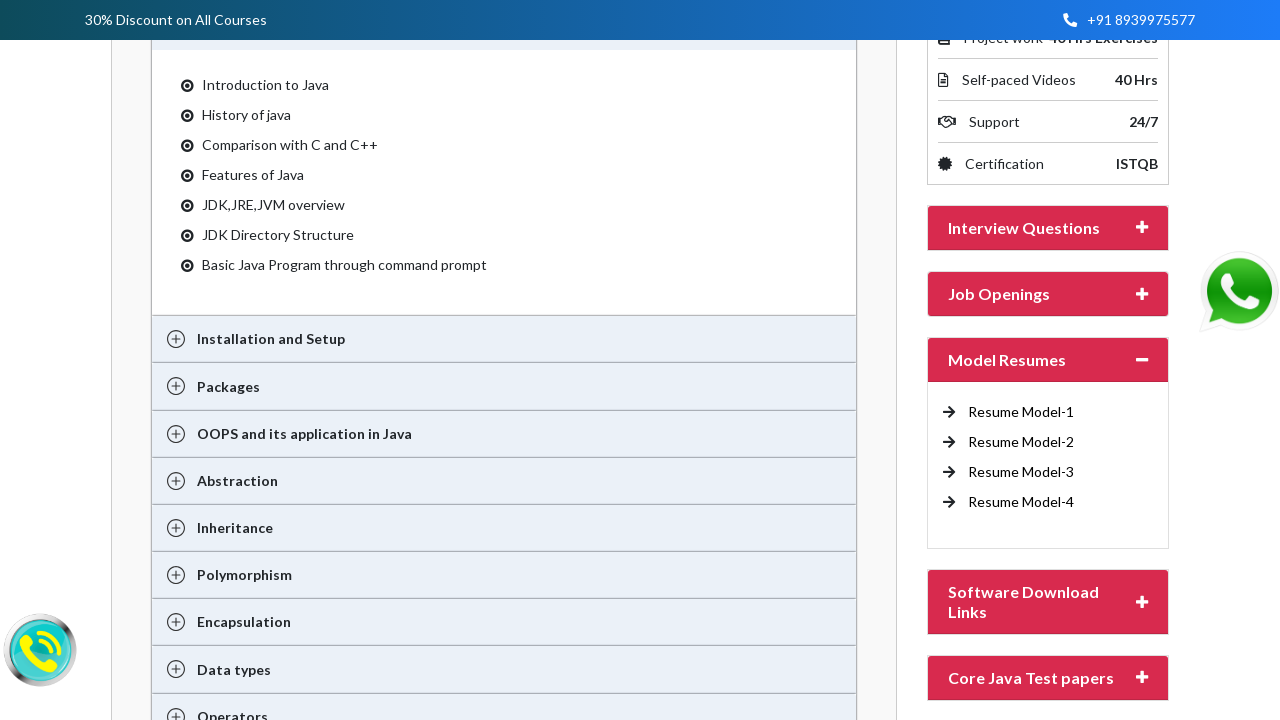

Right-clicked on Resume Model-4 link at (1021, 502) on //a[text()='Resume Model-4 ']
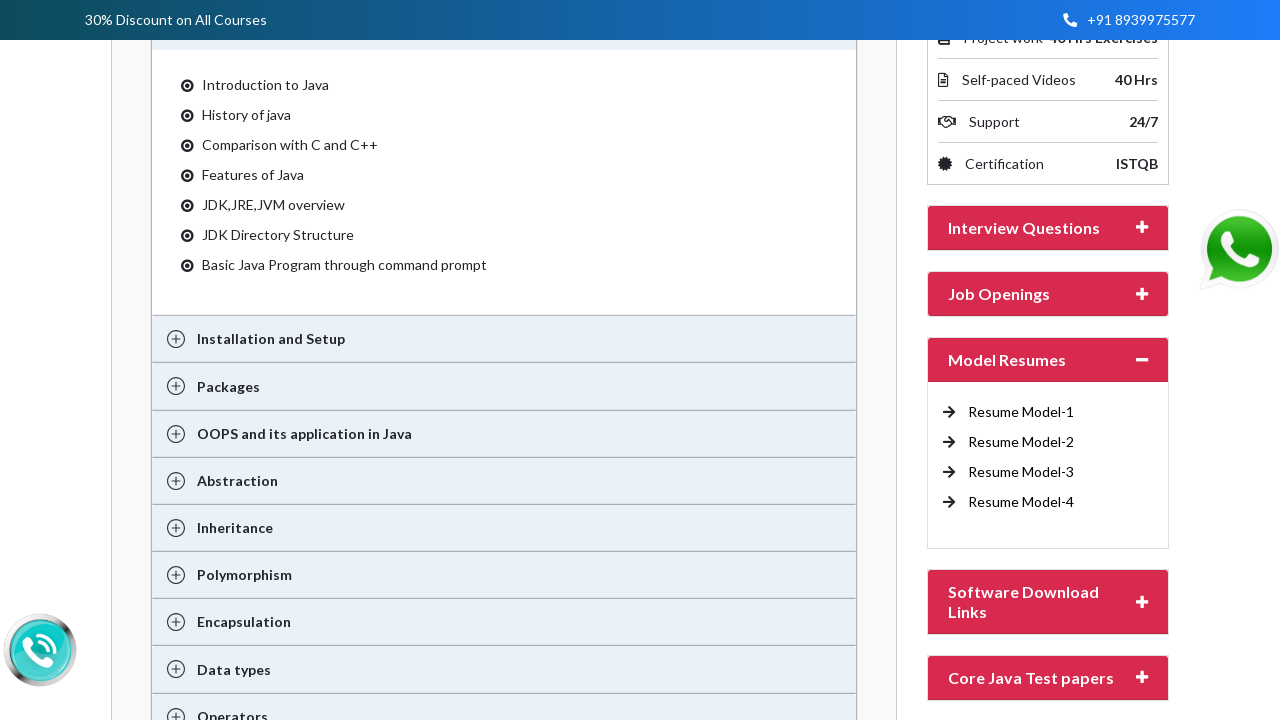

Waited 2000ms to observe context menu
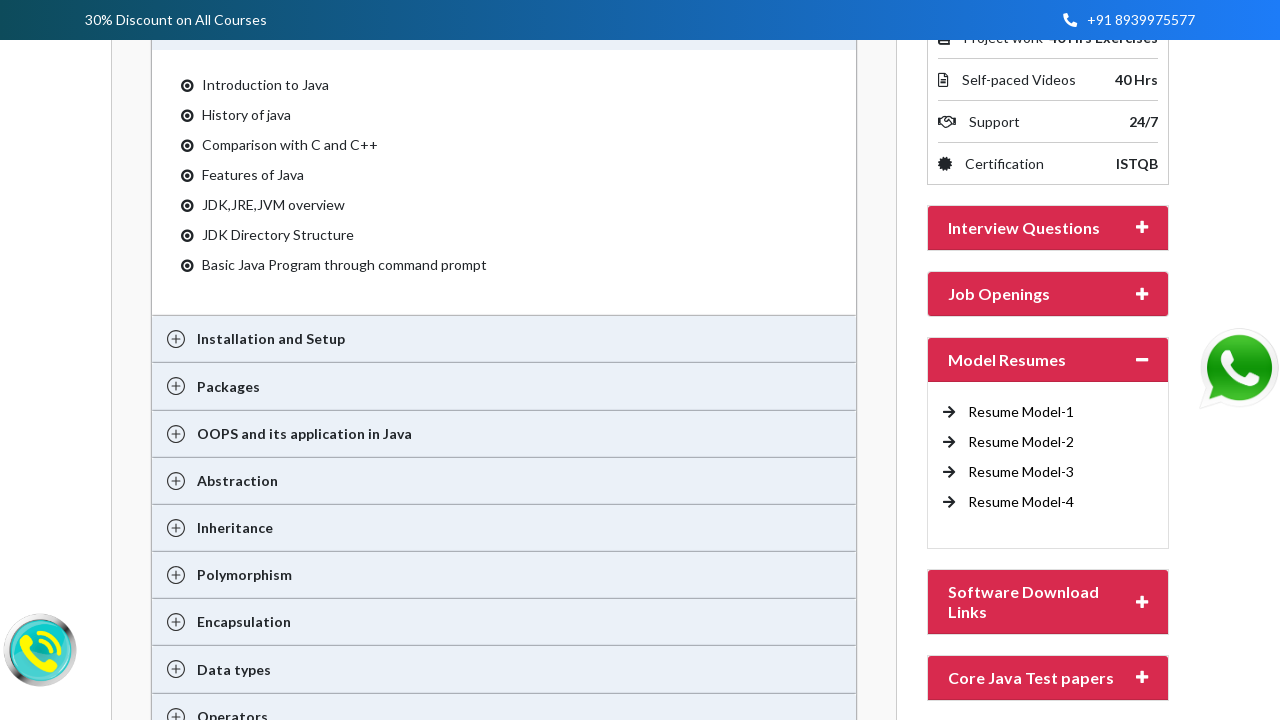

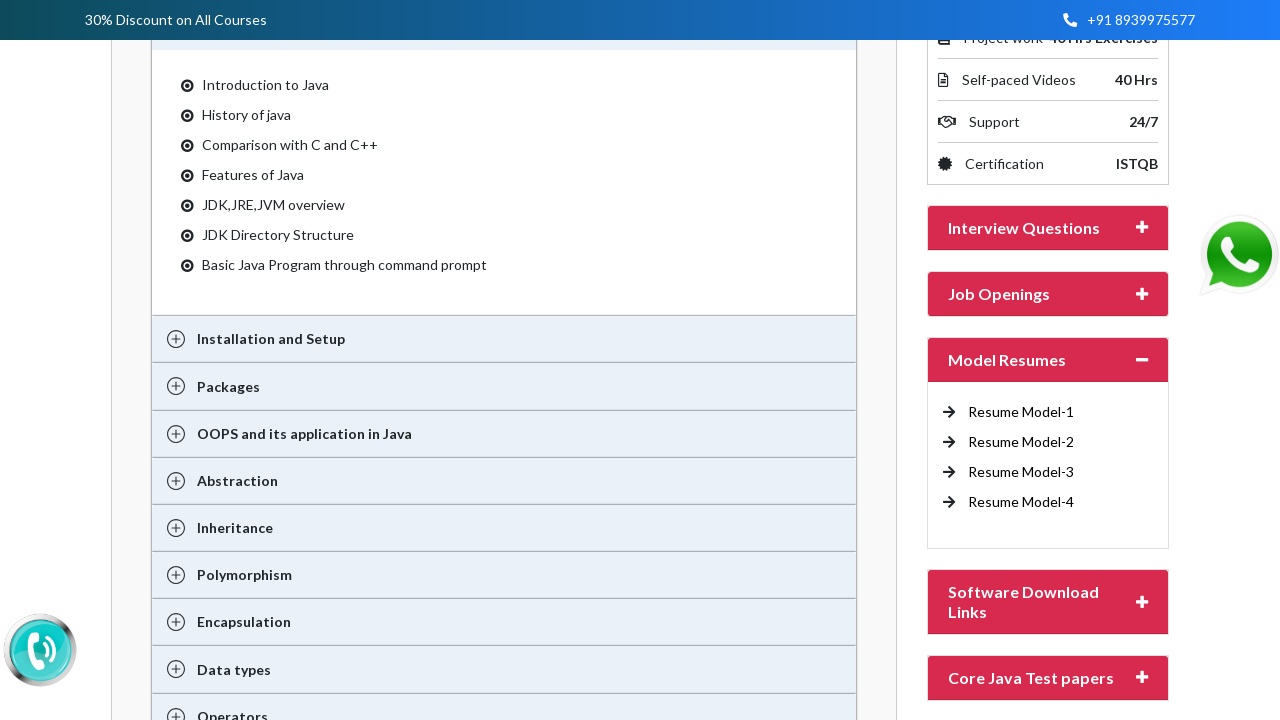